Tests sending text to a prompt dialog by clicking the prompt button and entering text

Starting URL: http://omayo.blogspot.com

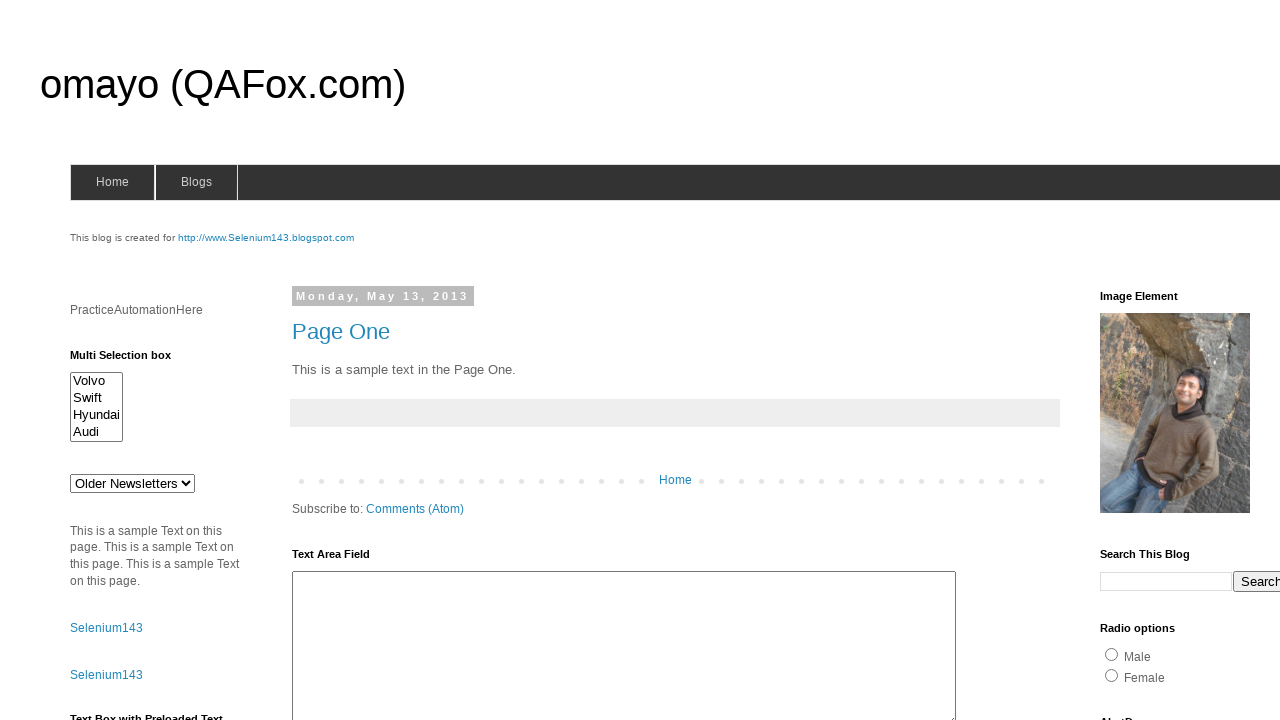

Set up dialog handler to accept prompt with text
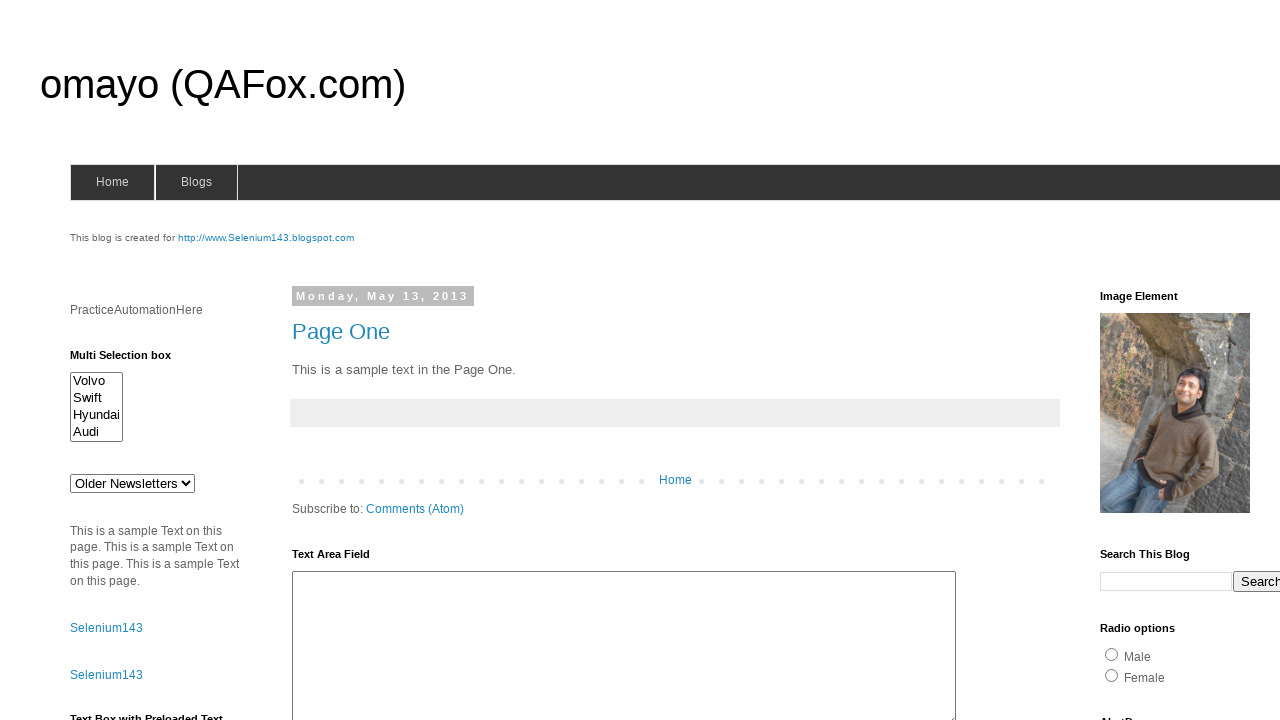

Clicked prompt button to trigger dialog at (1140, 361) on #prompt
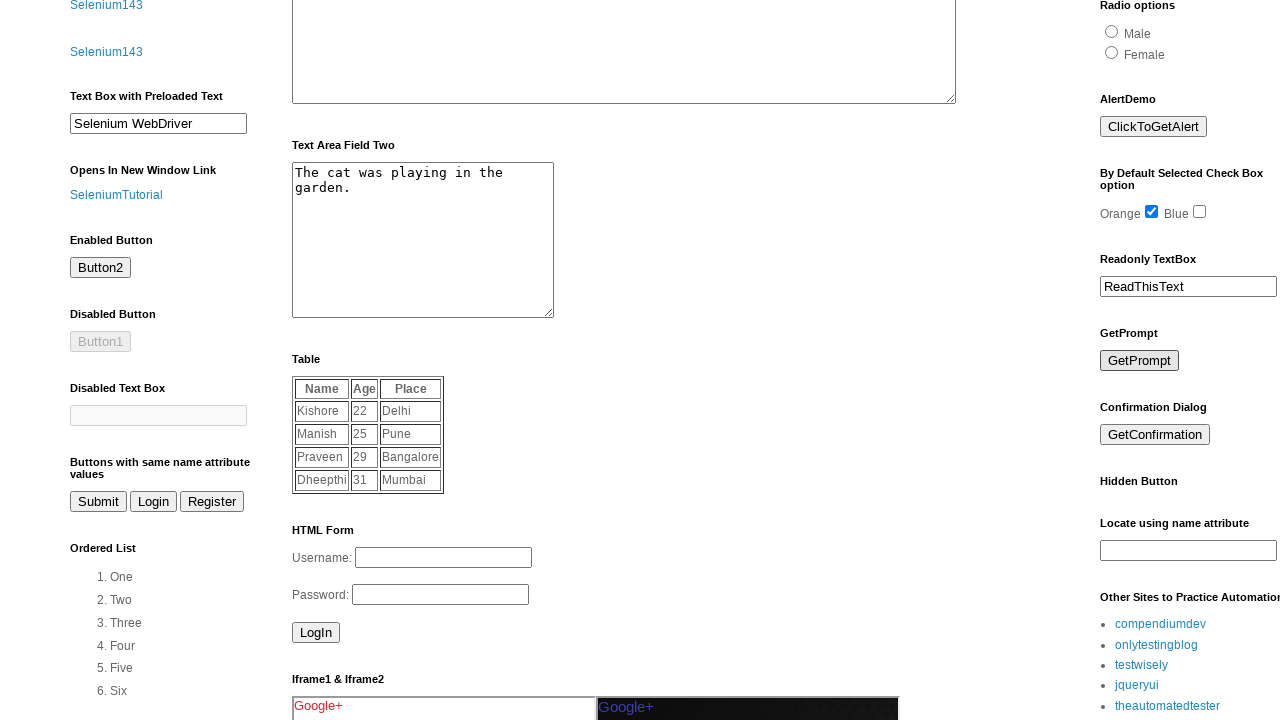

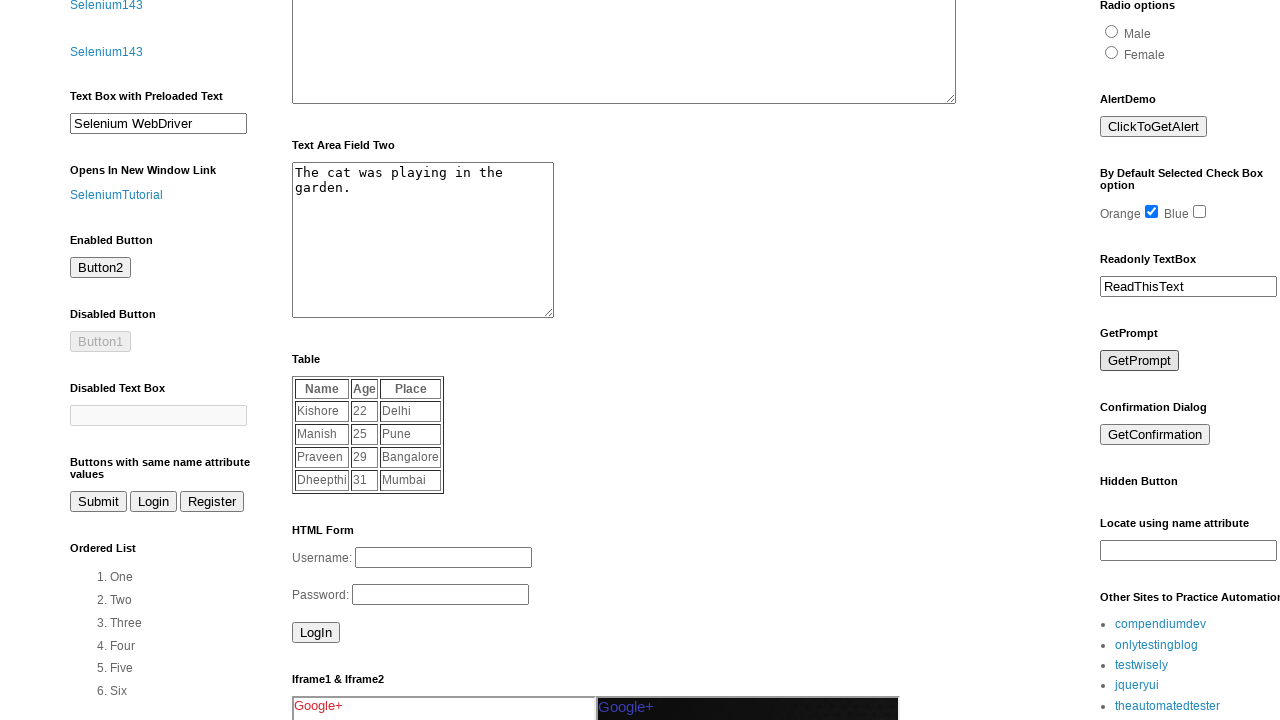